Tests SQL query operations on a database form by navigating to the database section, entering multiple SQL queries (SELECT, ORDER BY, DELETE), and verifying the execution messages for each query type.

Starting URL: https://erikdark.github.io/QA_DIPLOM/

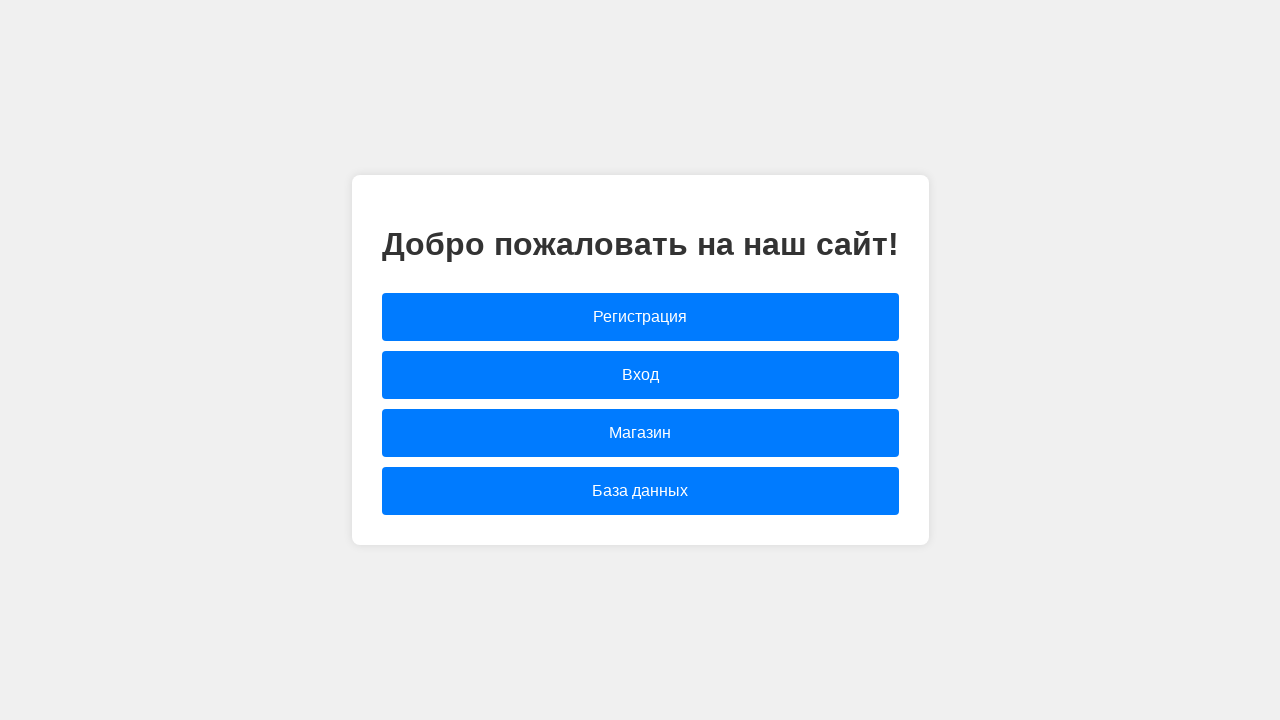

Clicked on 'База данных' link to open the database form at (640, 491) on text=База данных
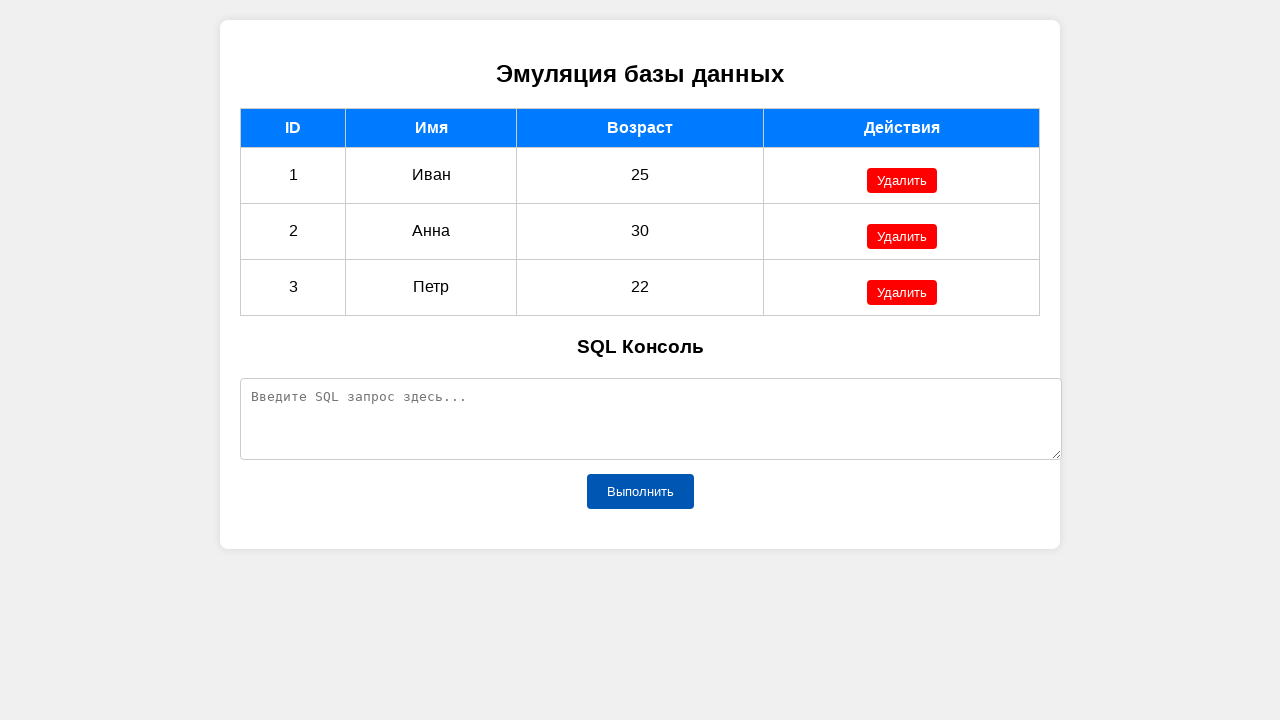

SQL query input field is now visible
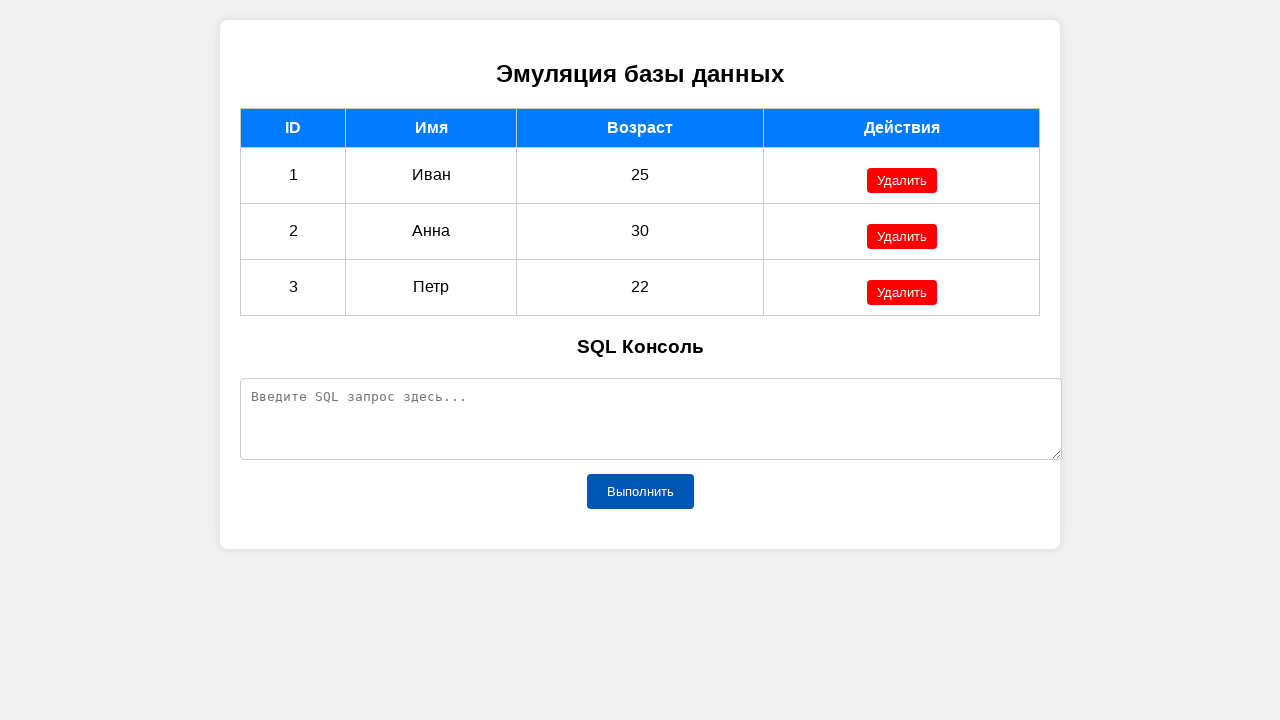

Cleared the SQL query input field on #sqlQuery
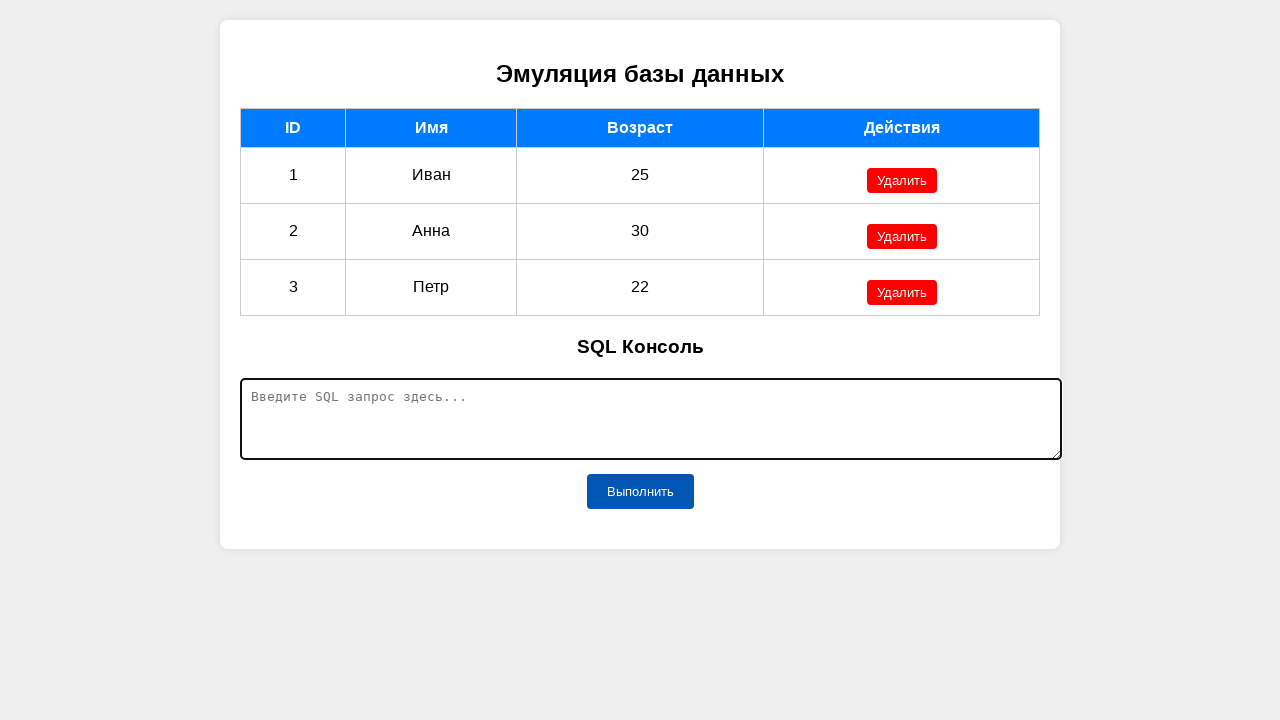

Filled SQL query input field with: SELECT * FROM TABLE WHERE NAME = 'Иван' on #sqlQuery
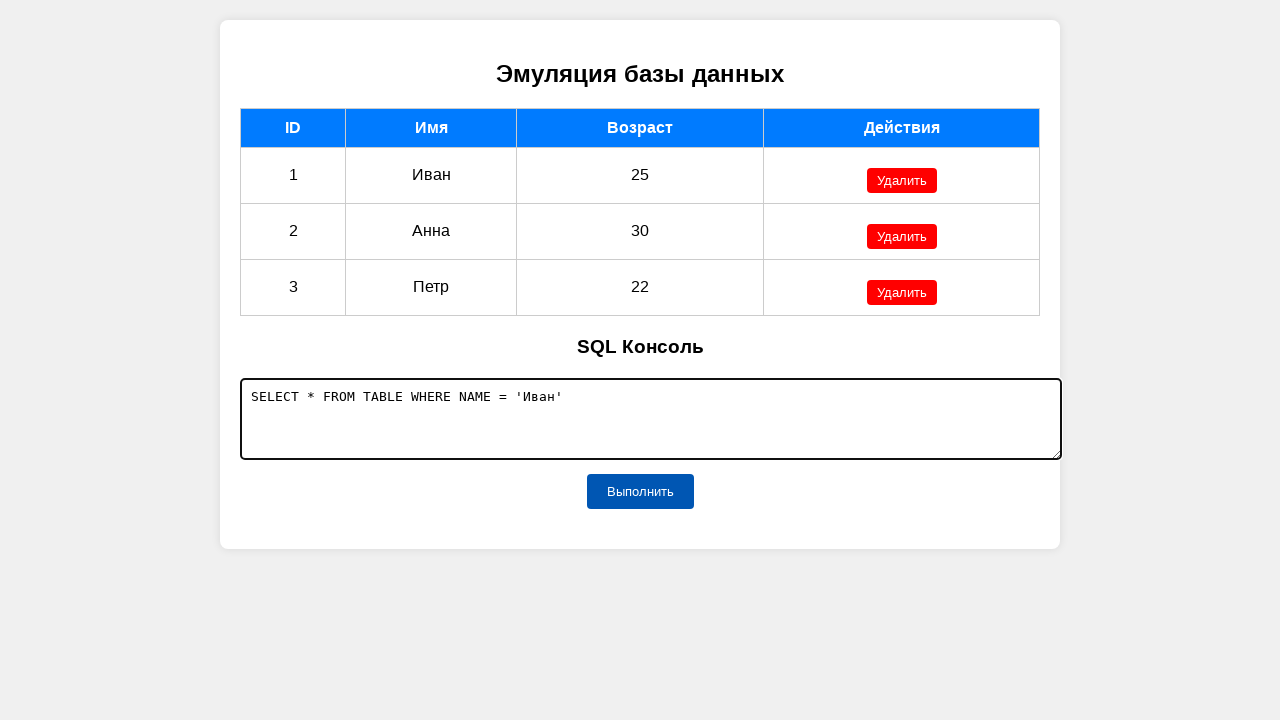

Clicked execute button for query: SELECT * FROM TABLE WHERE NAME = 'Иван' at (640, 491) on #executeButton
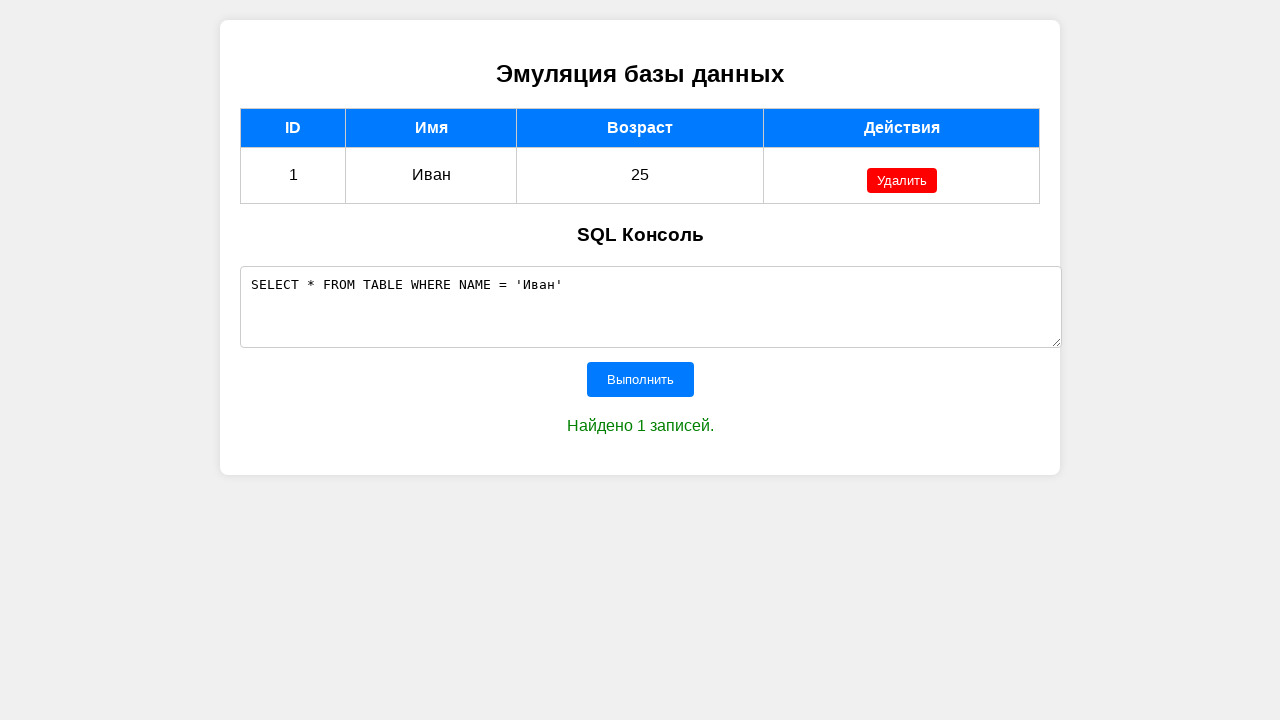

SQL execution message appeared for query: SELECT * FROM TABLE WHERE NAME = 'Иван'
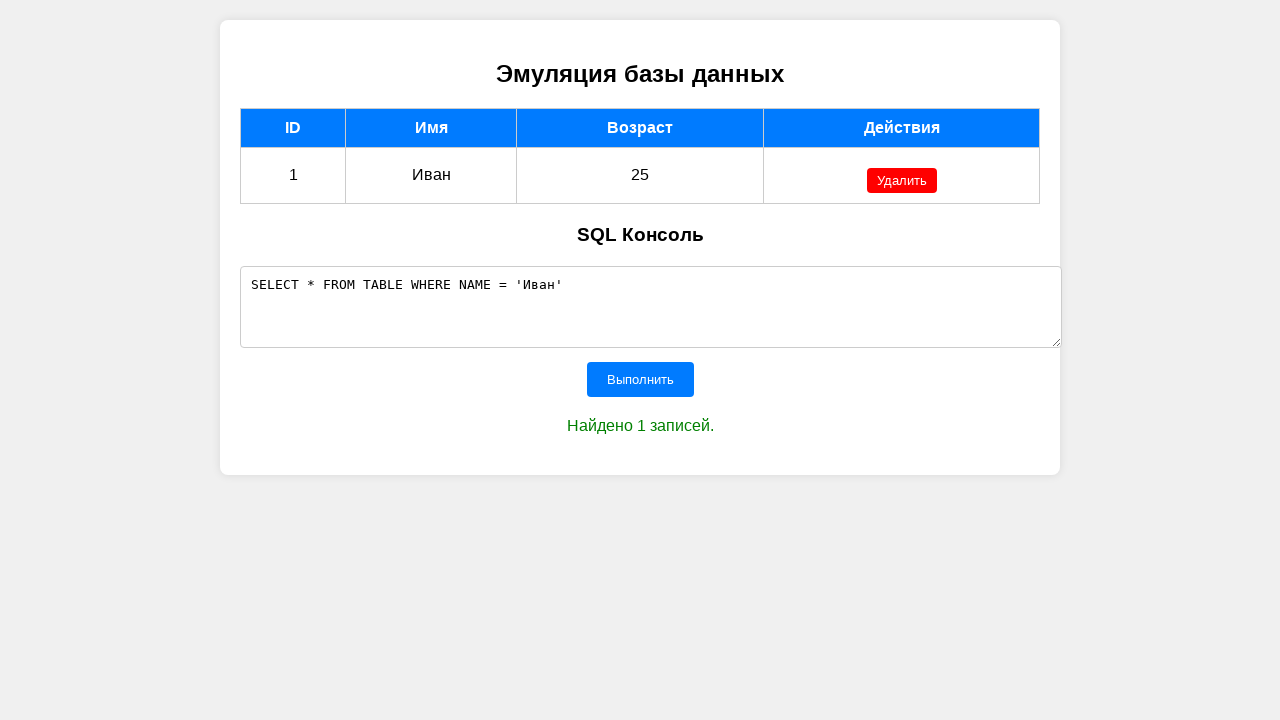

Waited 2 seconds for page update after query: SELECT * FROM TABLE WHERE NAME = 'Иван'
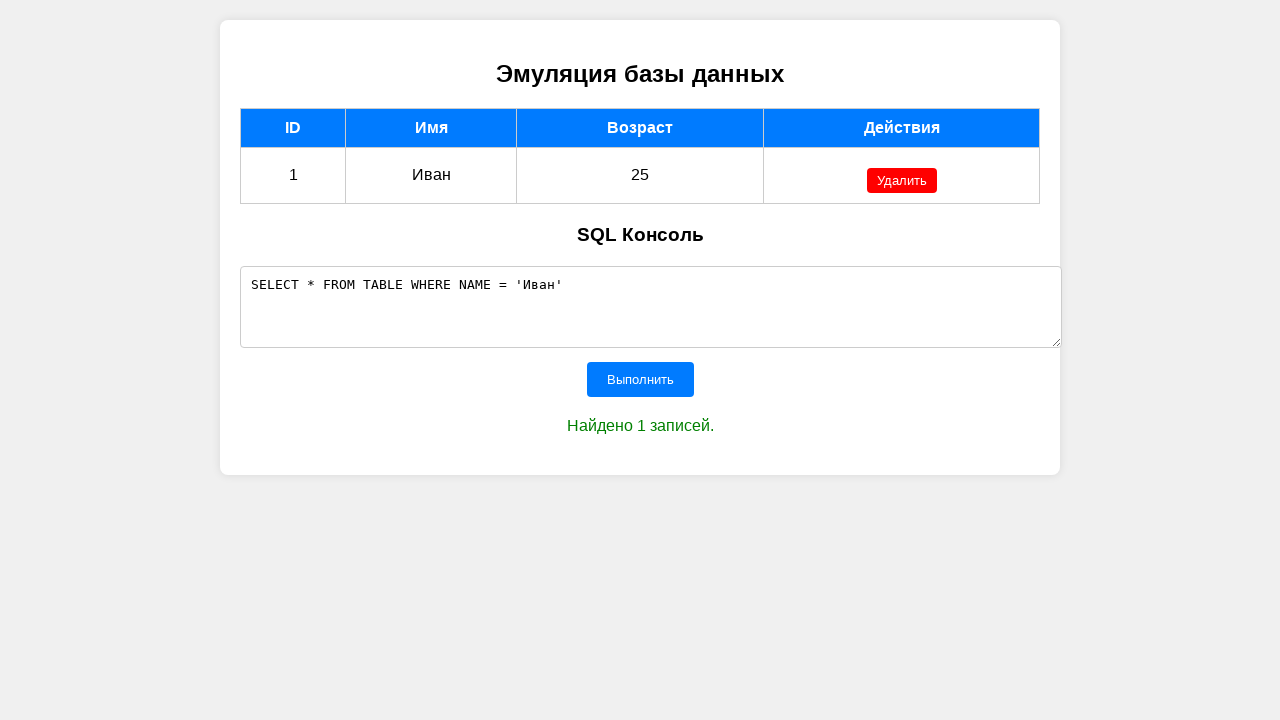

Cleared the SQL query input field on #sqlQuery
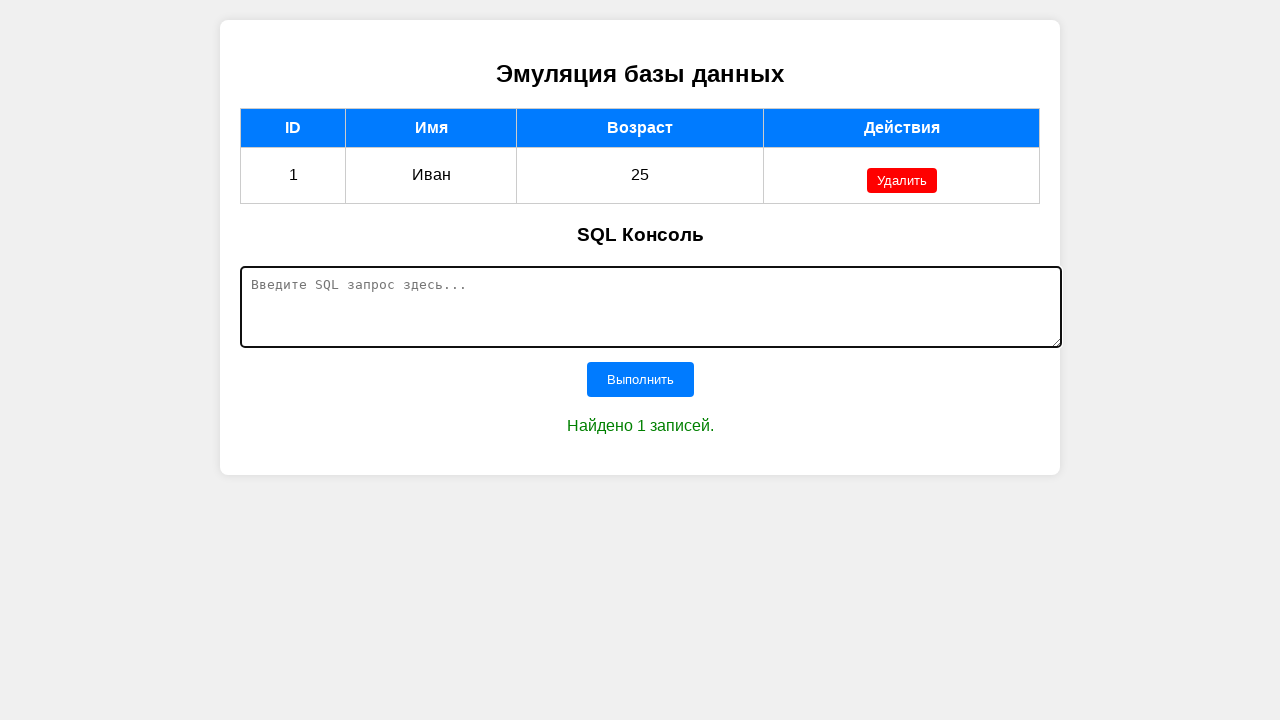

Filled SQL query input field with: ORDER BY AGE on #sqlQuery
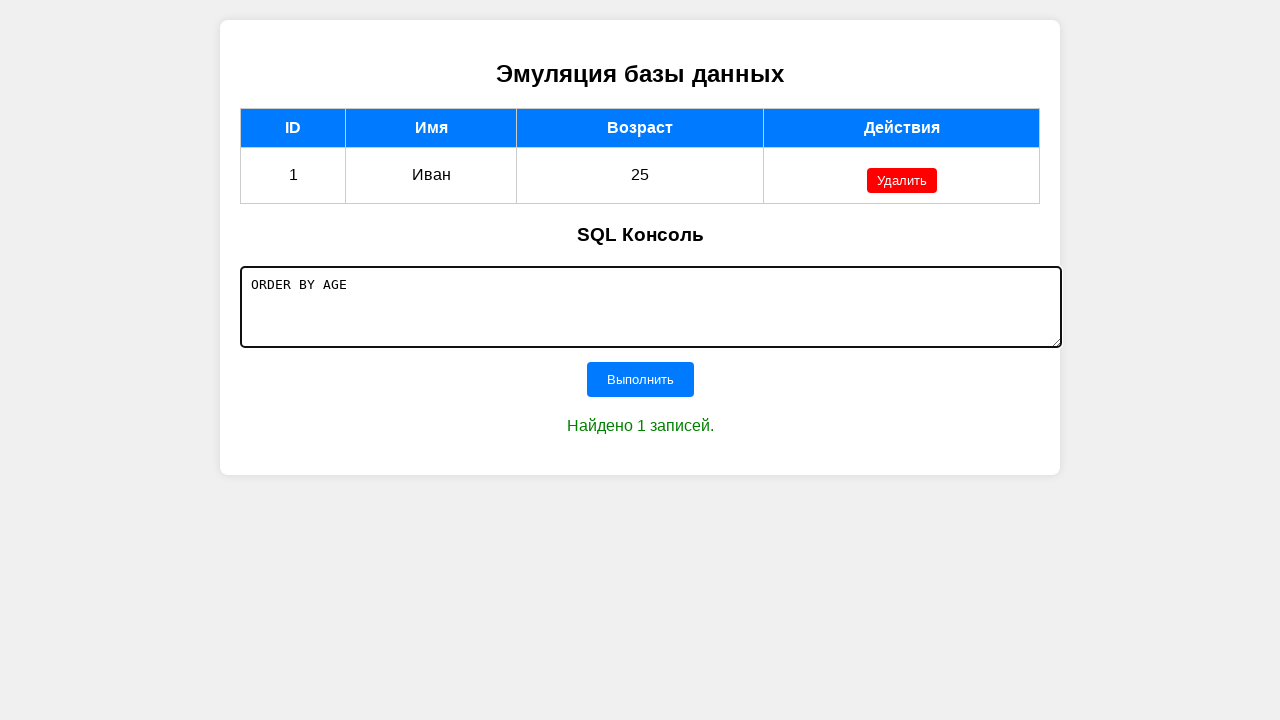

Clicked execute button for query: ORDER BY AGE at (640, 379) on #executeButton
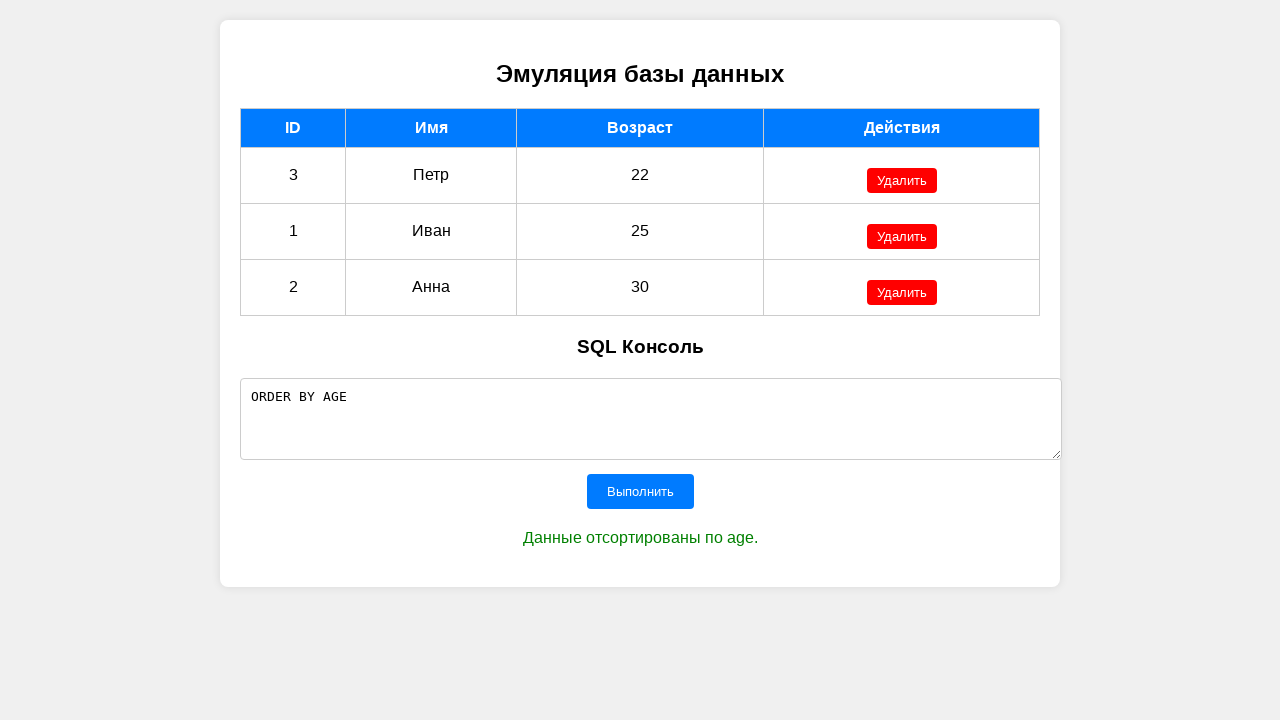

SQL execution message appeared for query: ORDER BY AGE
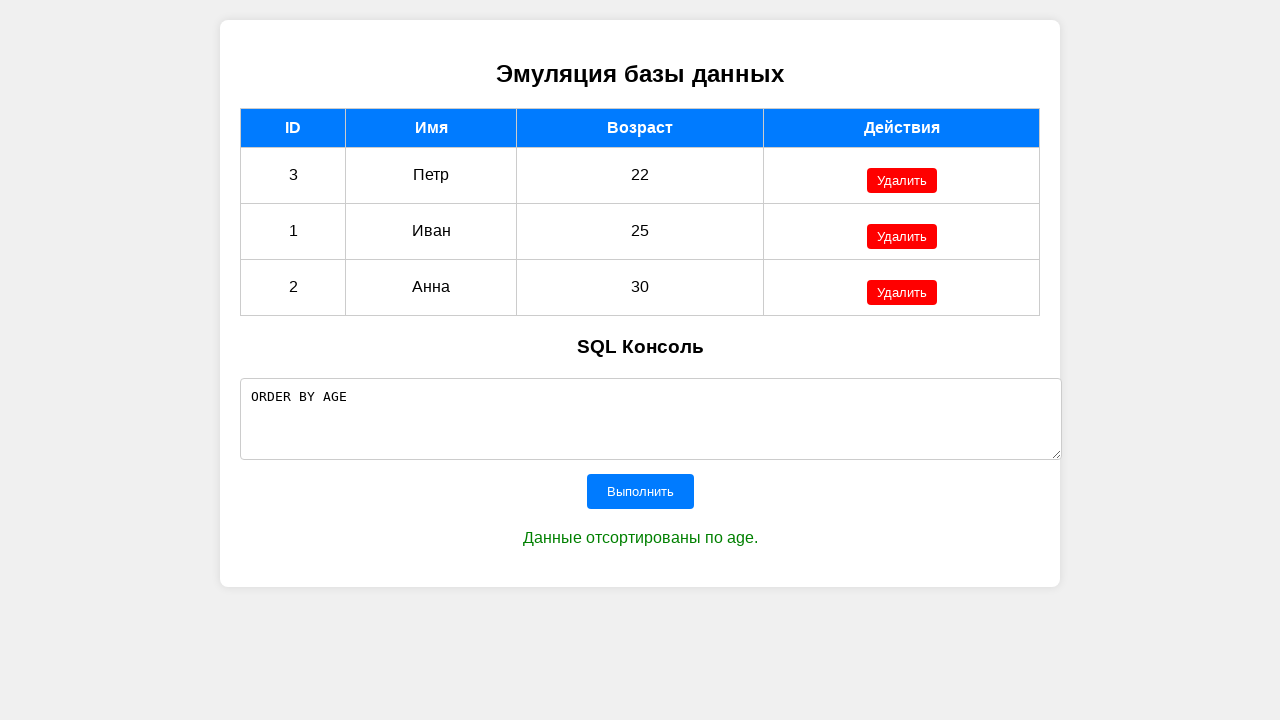

Waited 2 seconds for page update after query: ORDER BY AGE
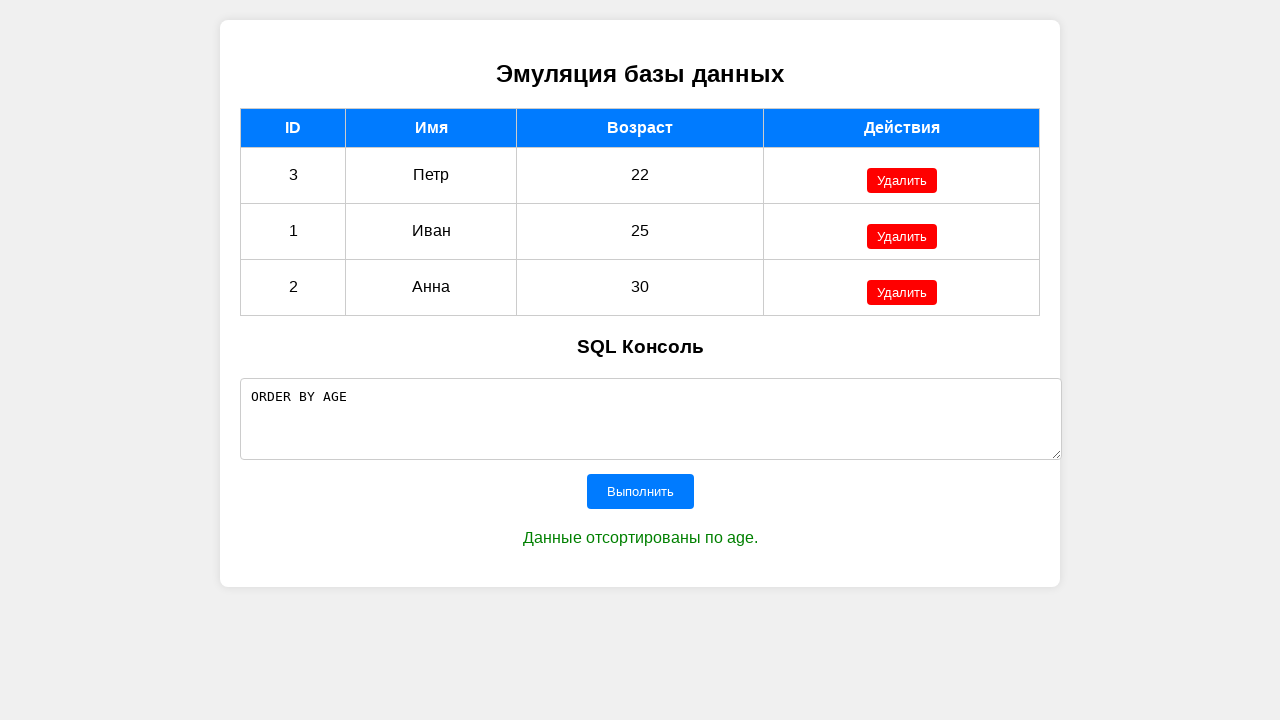

Cleared the SQL query input field on #sqlQuery
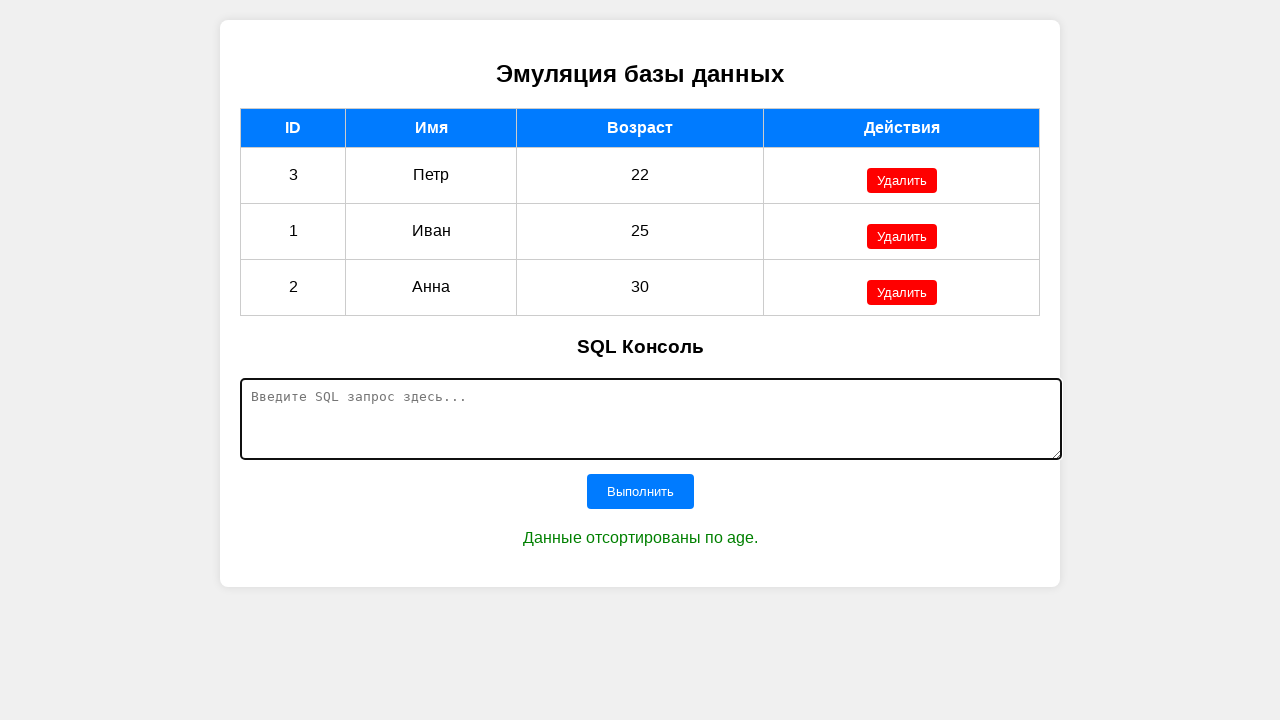

Filled SQL query input field with: DELETE FROM TABLE WHERE ID = 1 on #sqlQuery
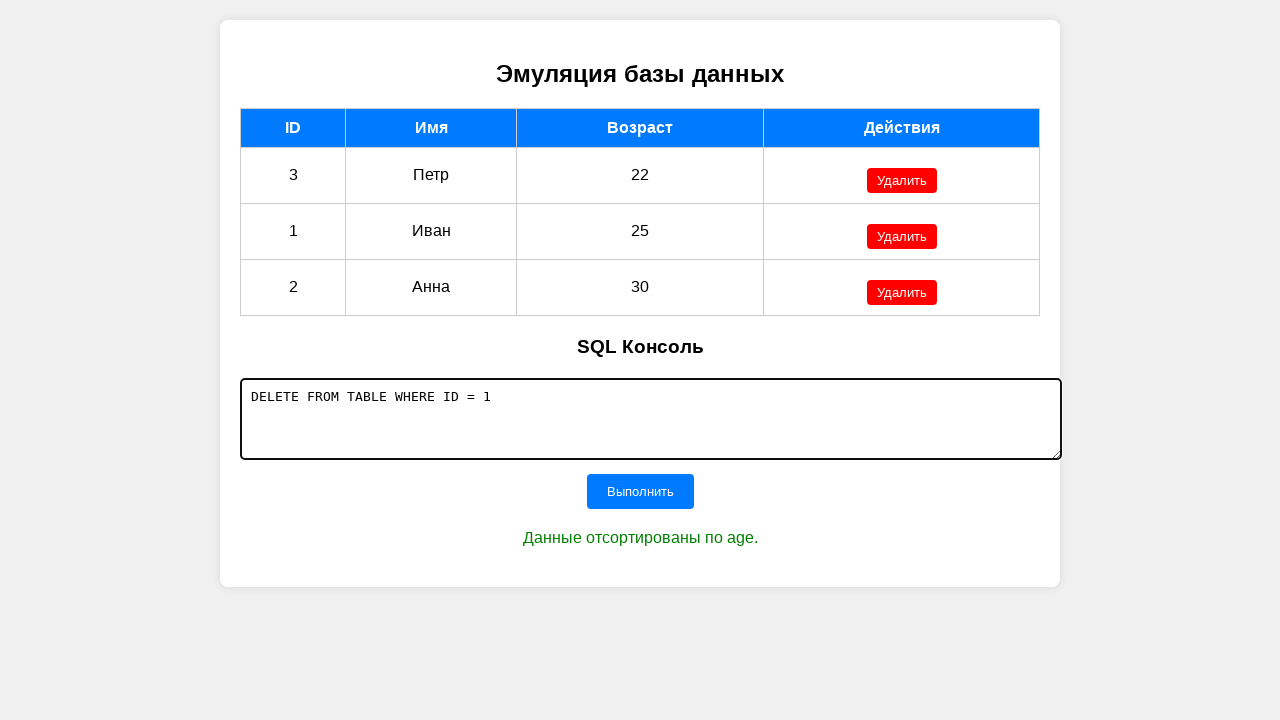

Clicked execute button for query: DELETE FROM TABLE WHERE ID = 1 at (640, 491) on #executeButton
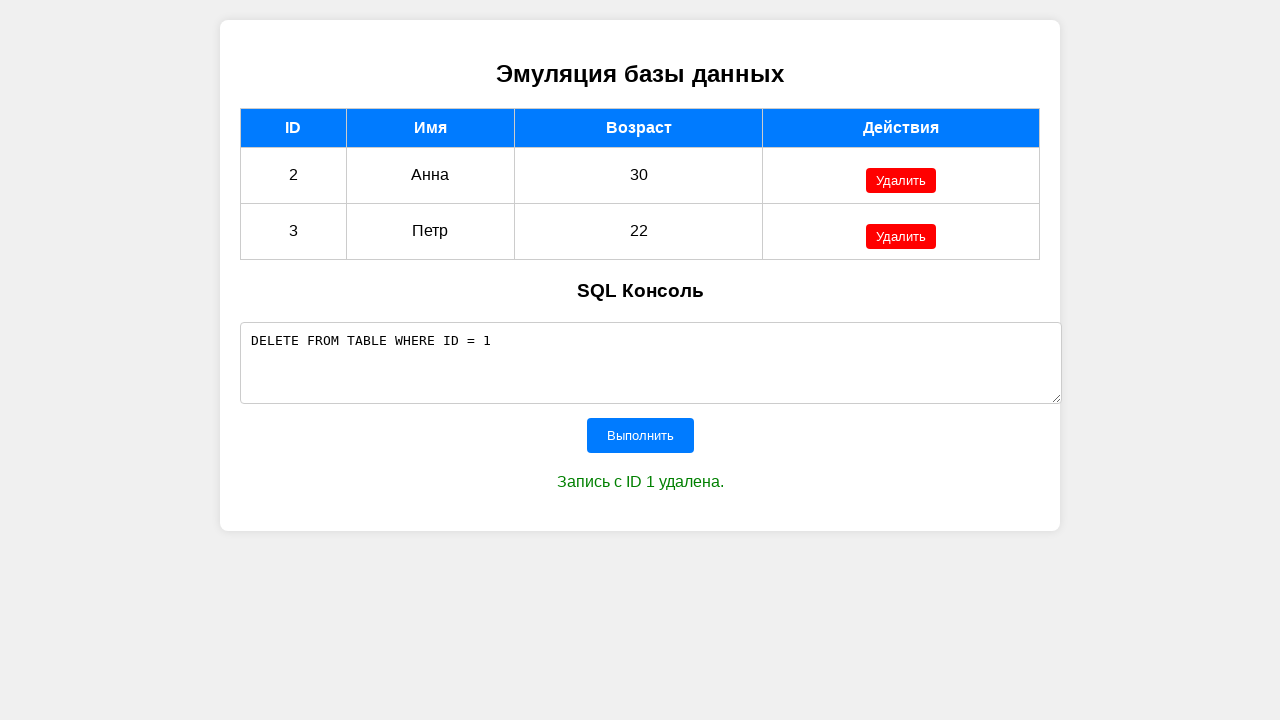

SQL execution message appeared for query: DELETE FROM TABLE WHERE ID = 1
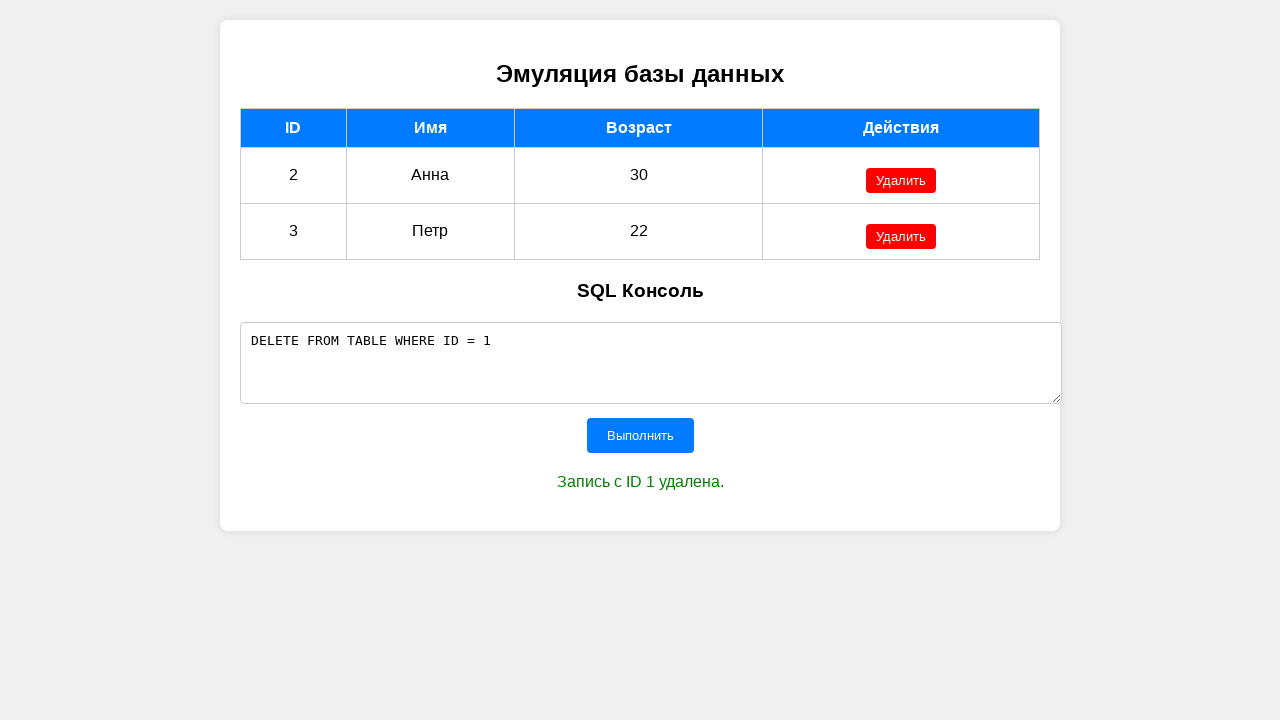

Waited 2 seconds for page update after query: DELETE FROM TABLE WHERE ID = 1
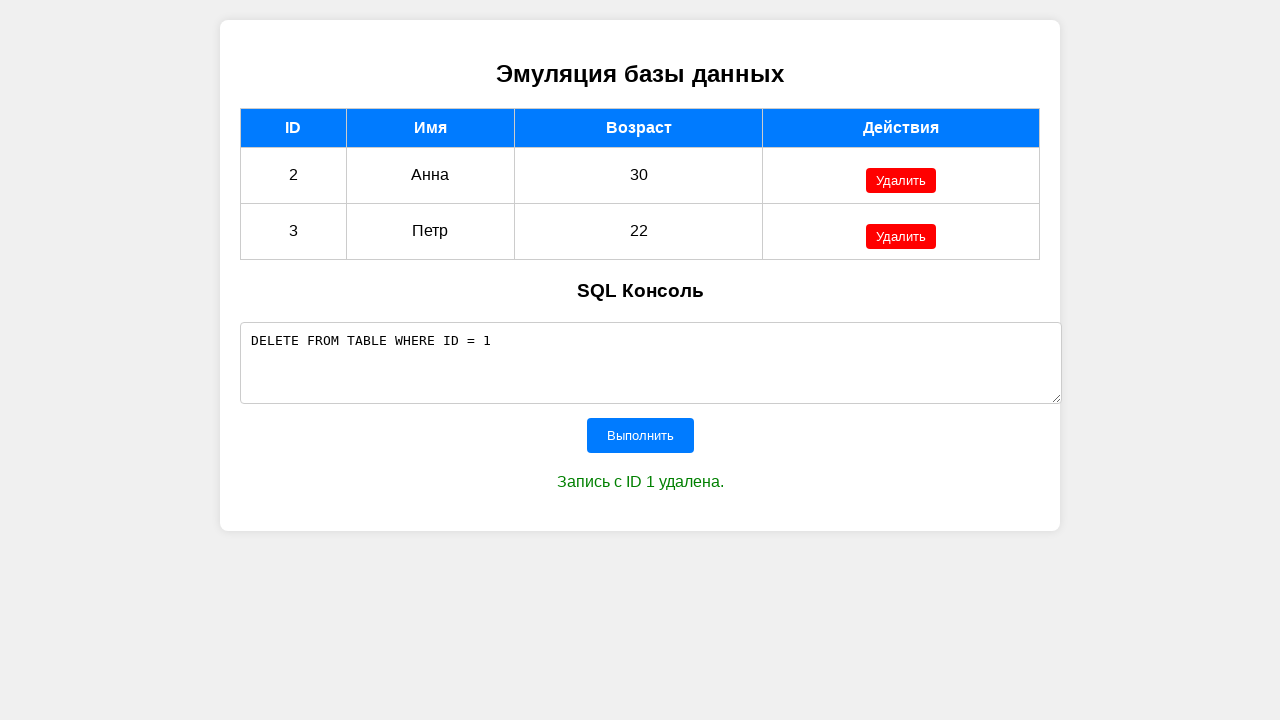

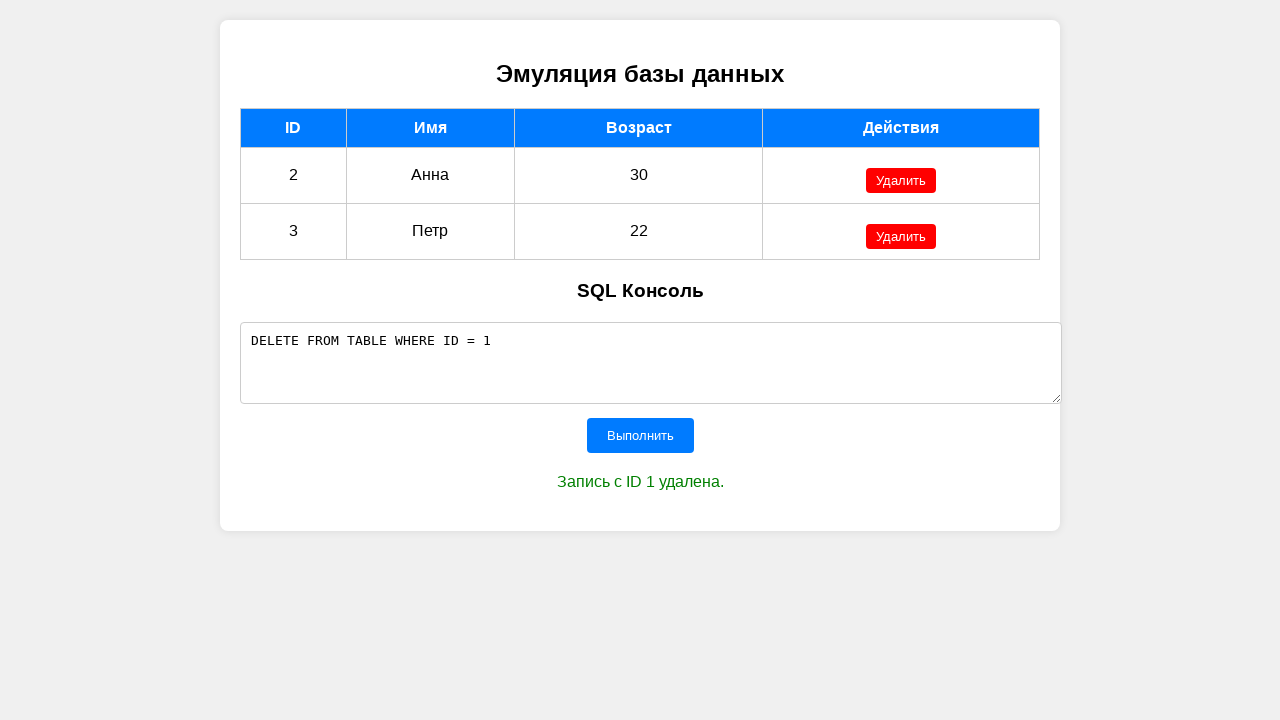